Tests a math quiz form by reading two numbers displayed on the page, calculating their sum, selecting the result from a dropdown menu, and submitting the answer.

Starting URL: http://suninjuly.github.io/selects1.html

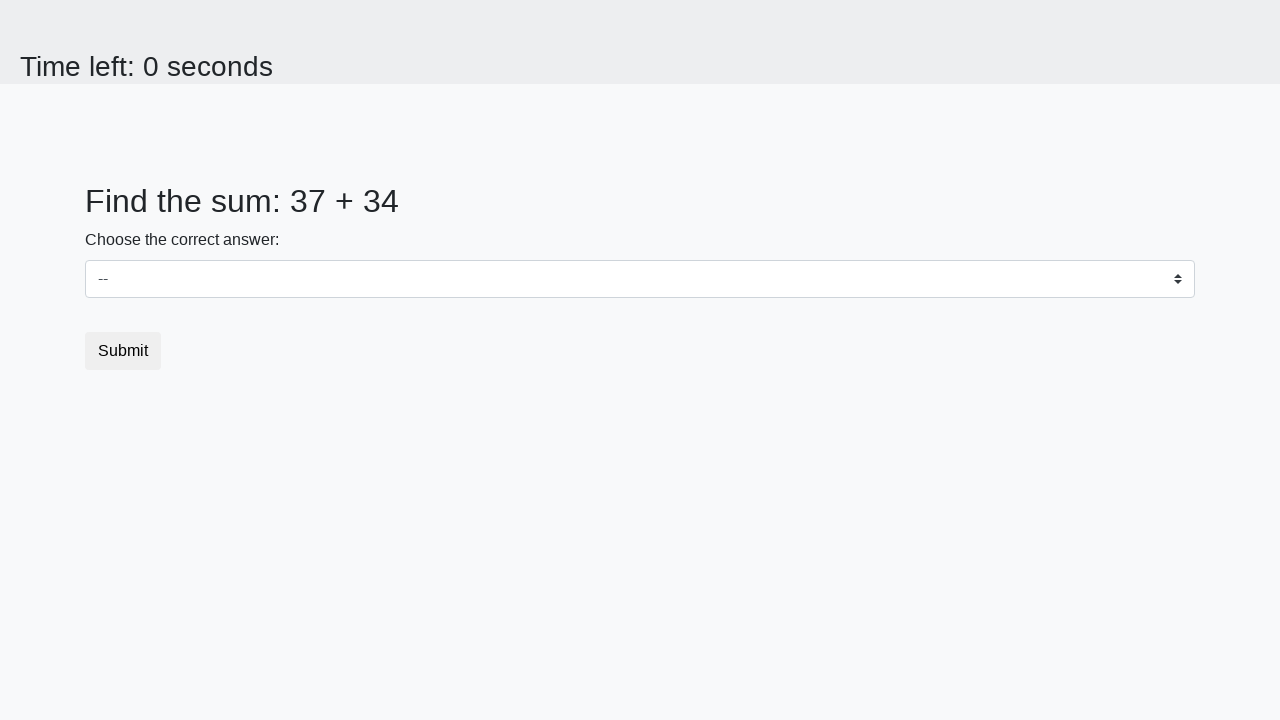

Read first number from #num1 element
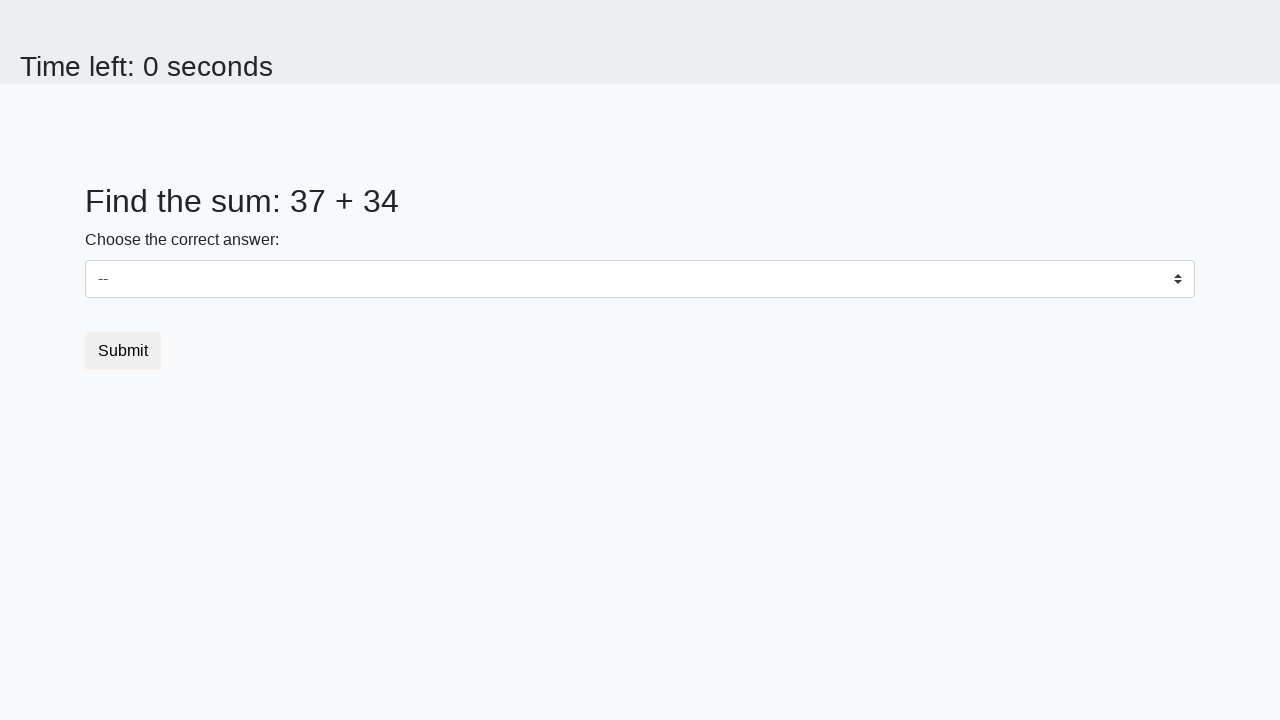

Read second number from #num2 element
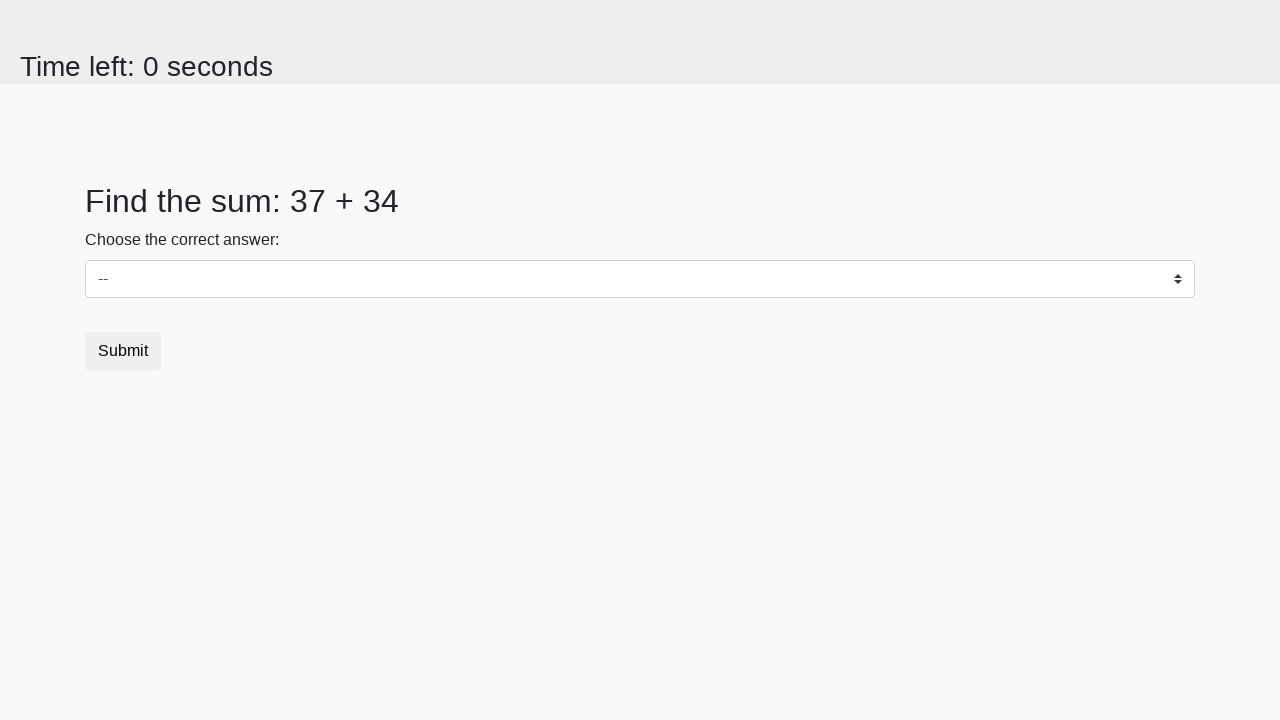

Calculated sum: 37 + 34 = 71
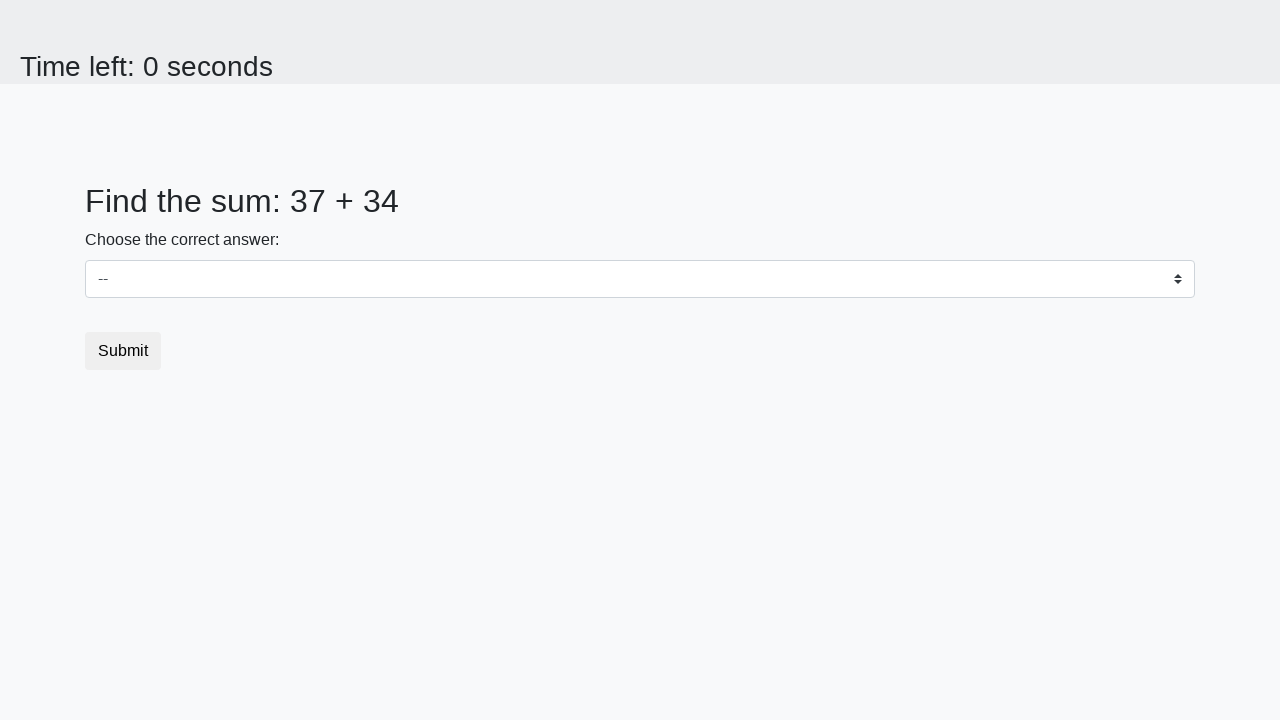

Clicked dropdown to open it at (640, 279) on #dropdown
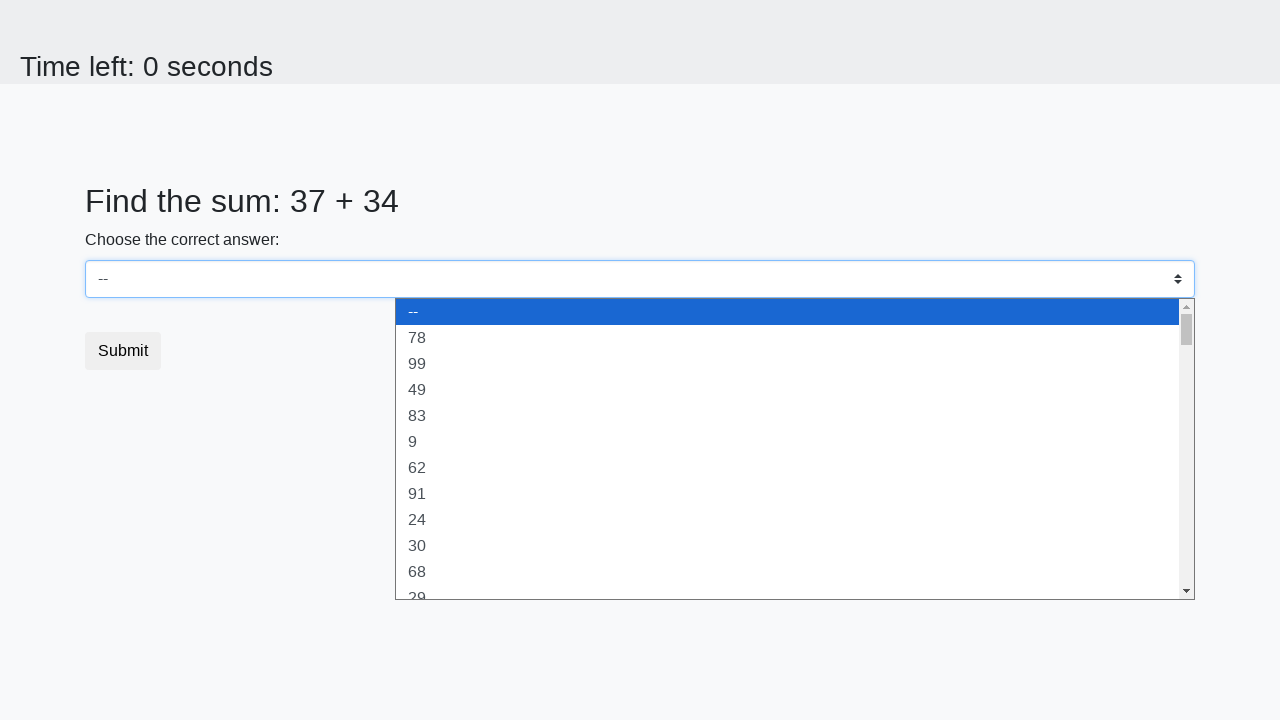

Selected value 71 from dropdown on select
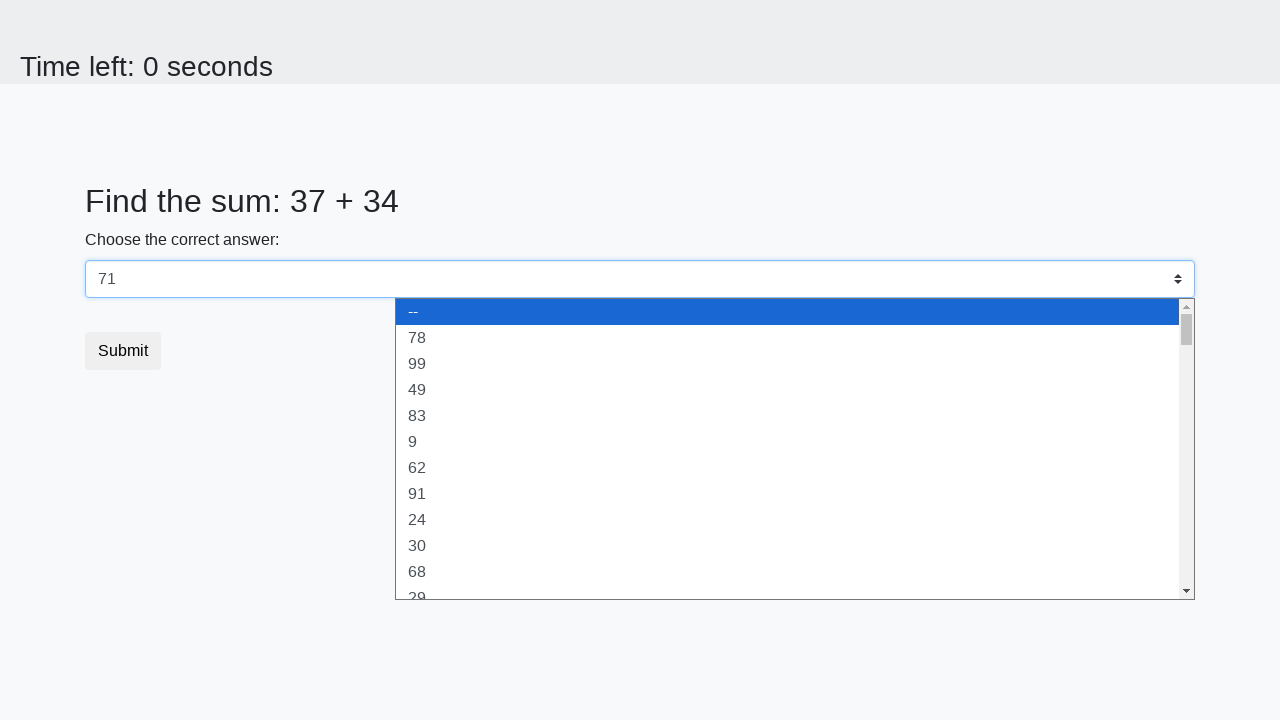

Clicked submit button to submit the form at (123, 351) on button.btn
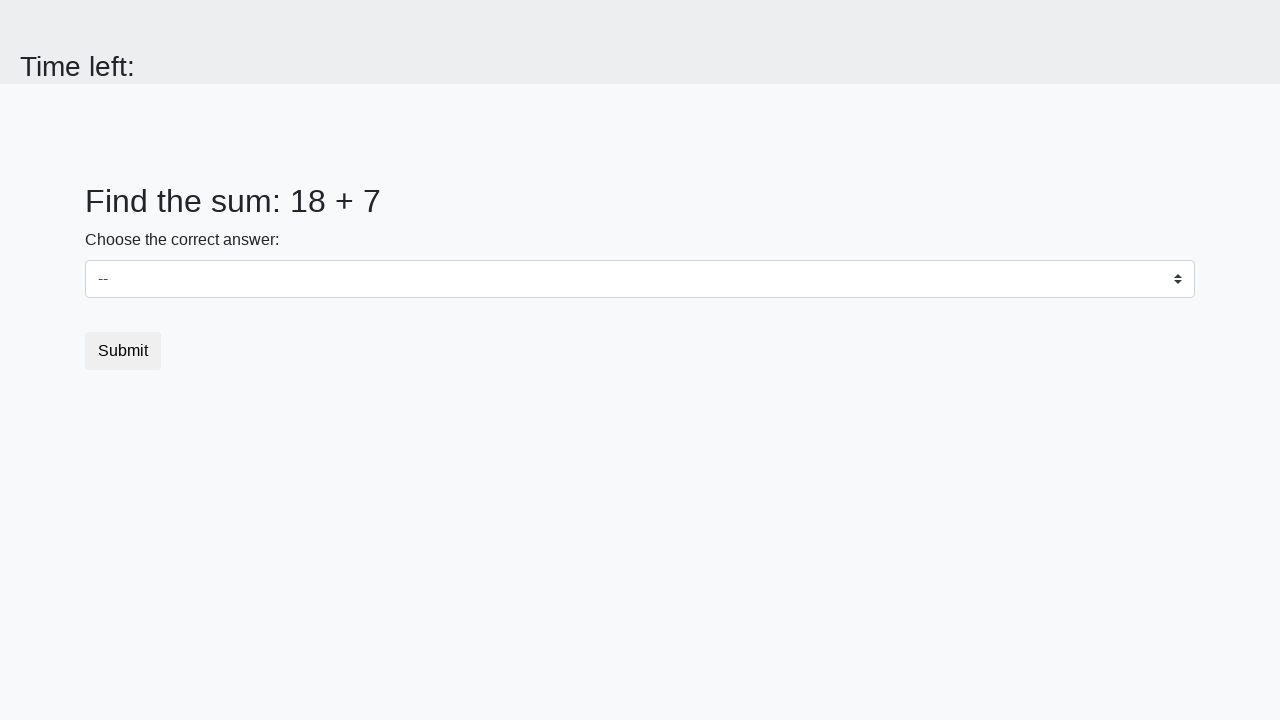

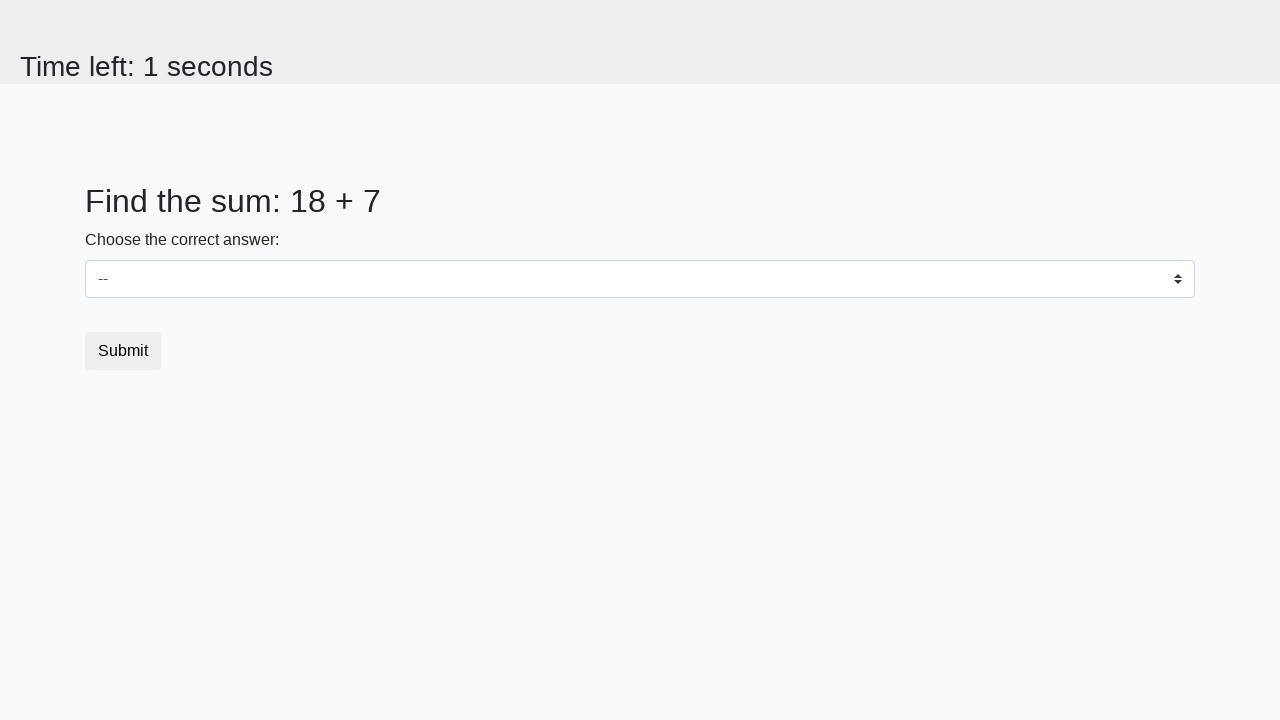